Tests an explicit wait scenario by waiting for a price to decrease to $100, clicking a Book button, then solving a mathematical calculation and submitting the answer.

Starting URL: http://suninjuly.github.io/explicit_wait2.html

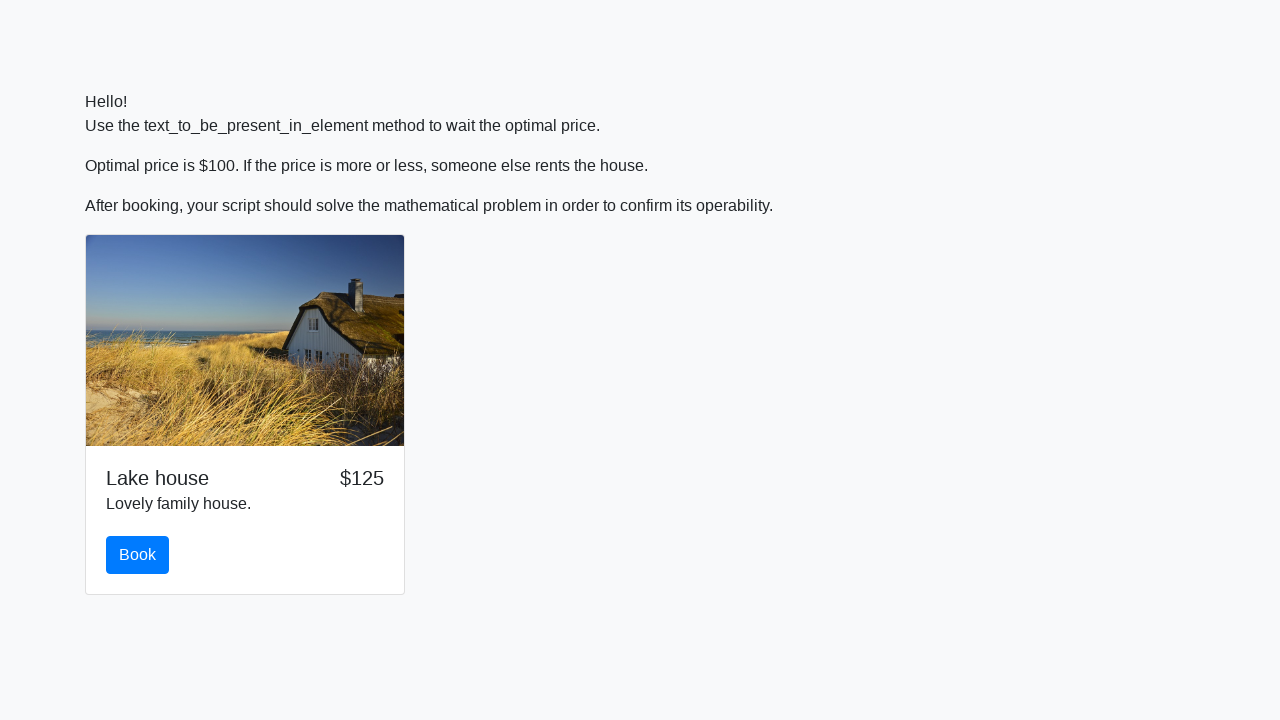

Waited for price to decrease to $100
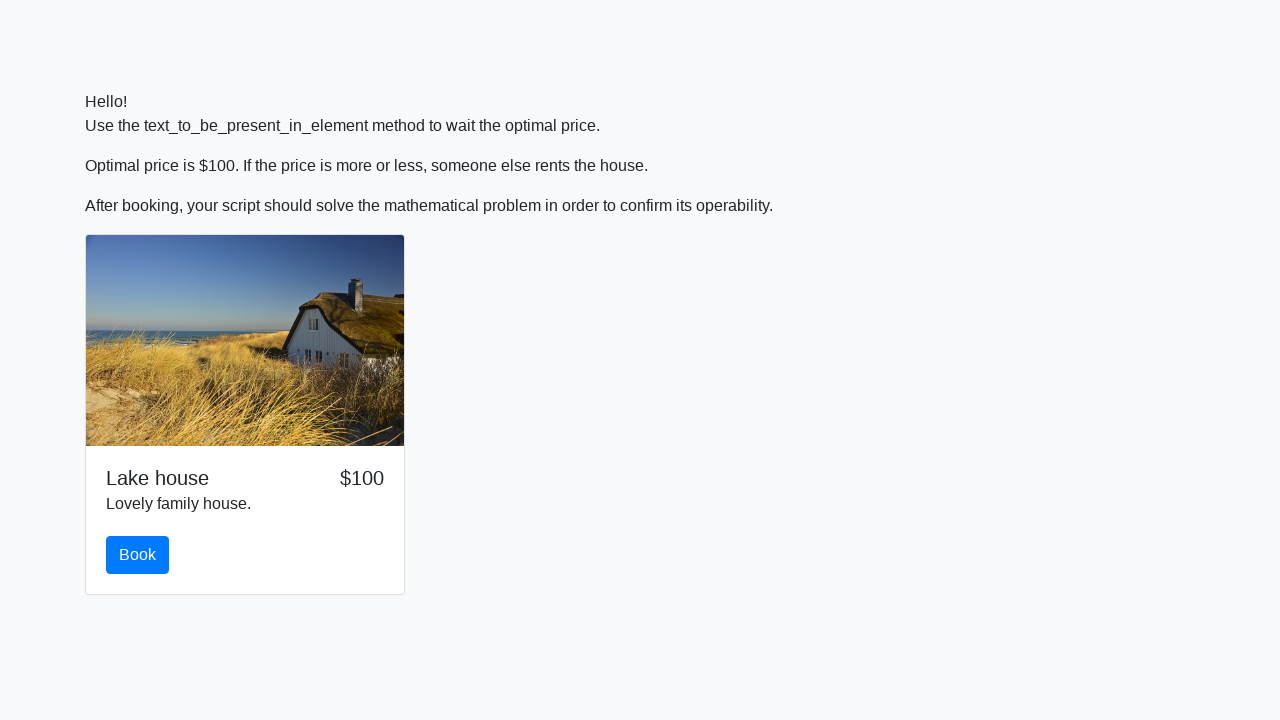

Clicked the Book button at (138, 555) on #book
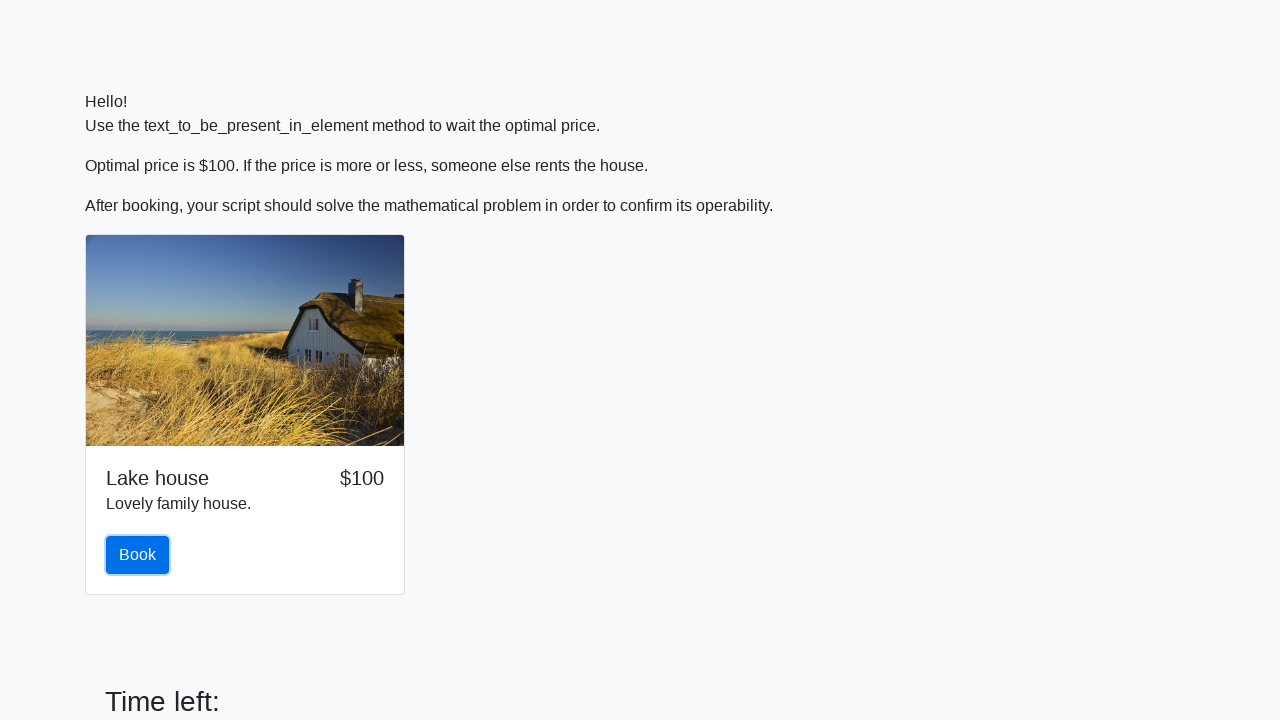

Retrieved x value from page: 292
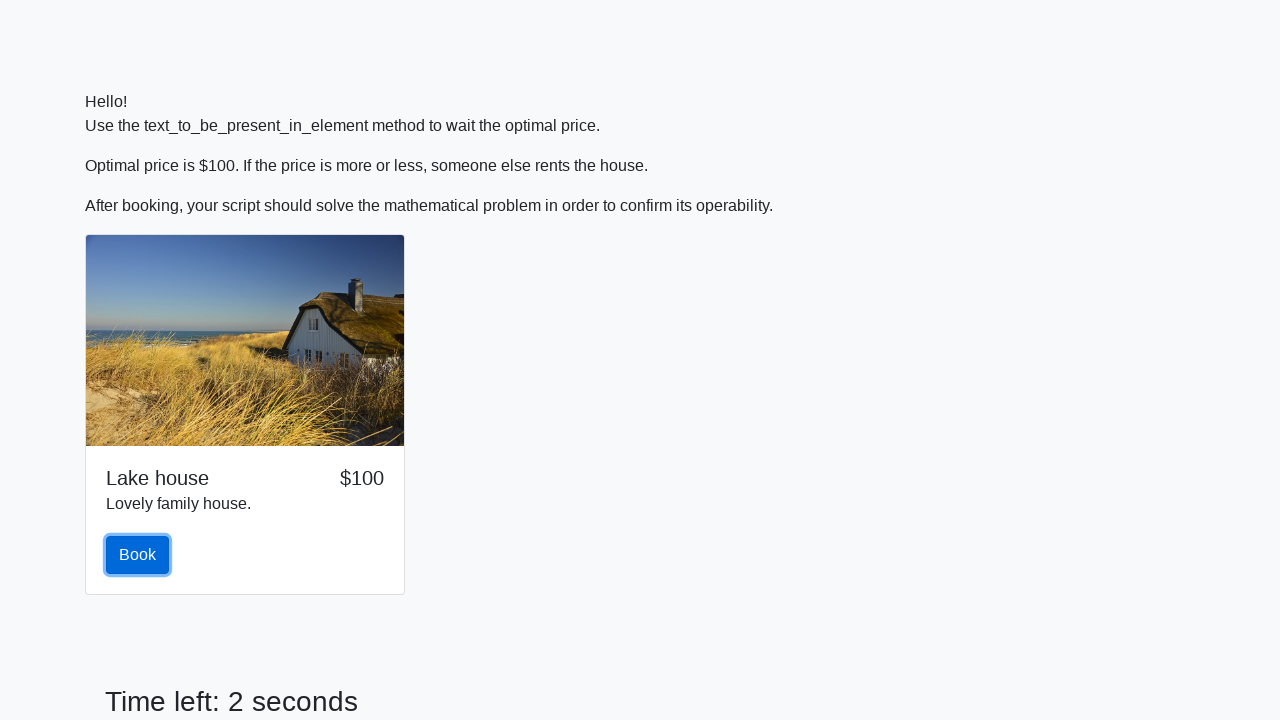

Calculated mathematical answer: 0.6970952626879132
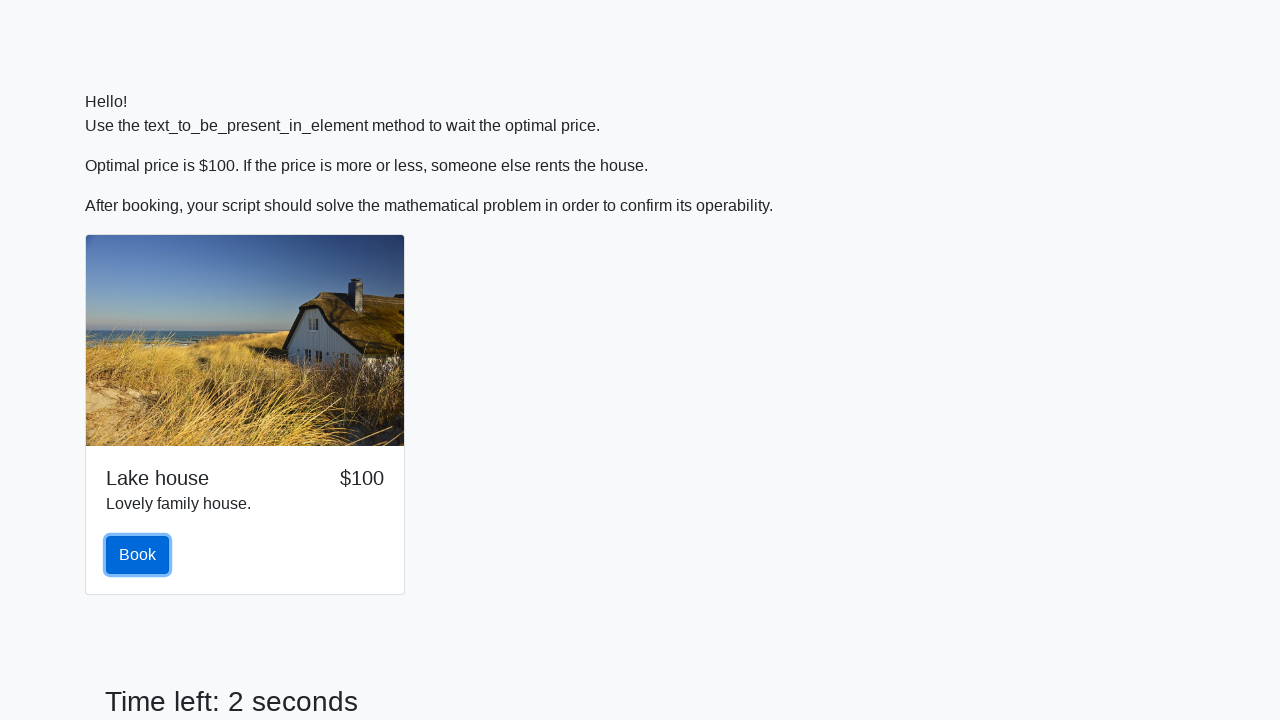

Filled answer field with calculated value on #answer
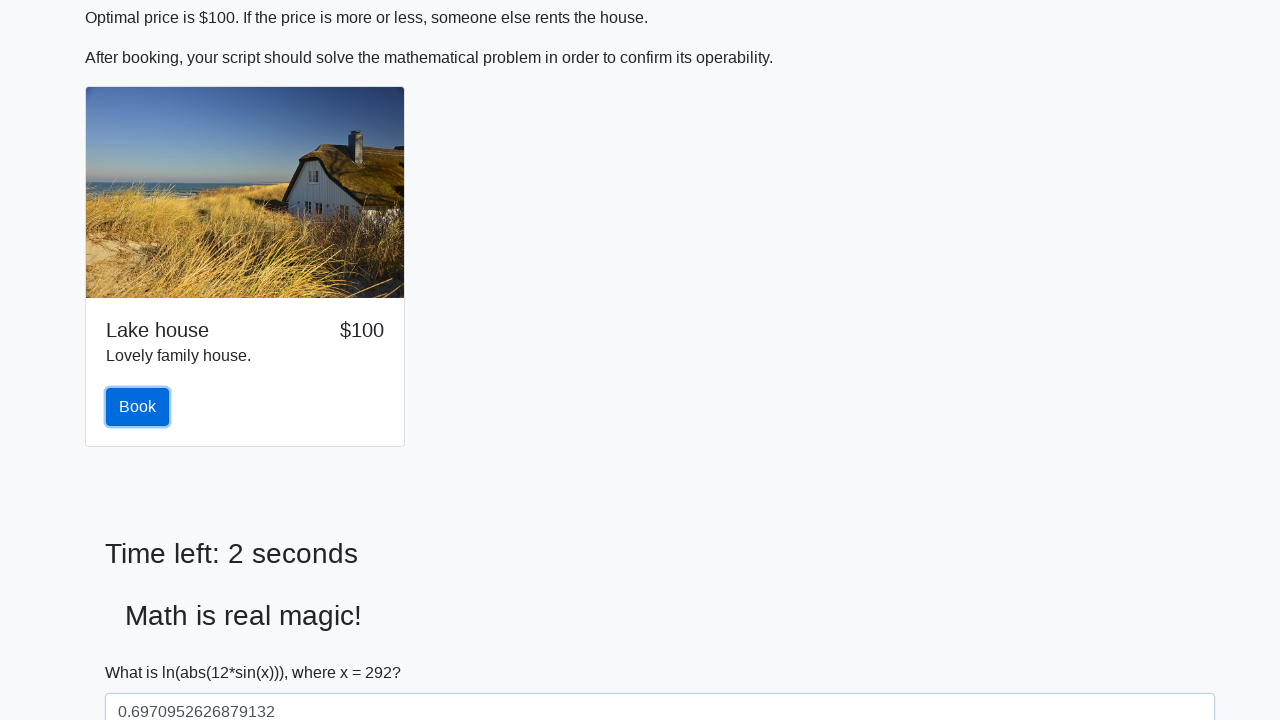

Clicked the Submit button at (143, 651) on button[type='submit']
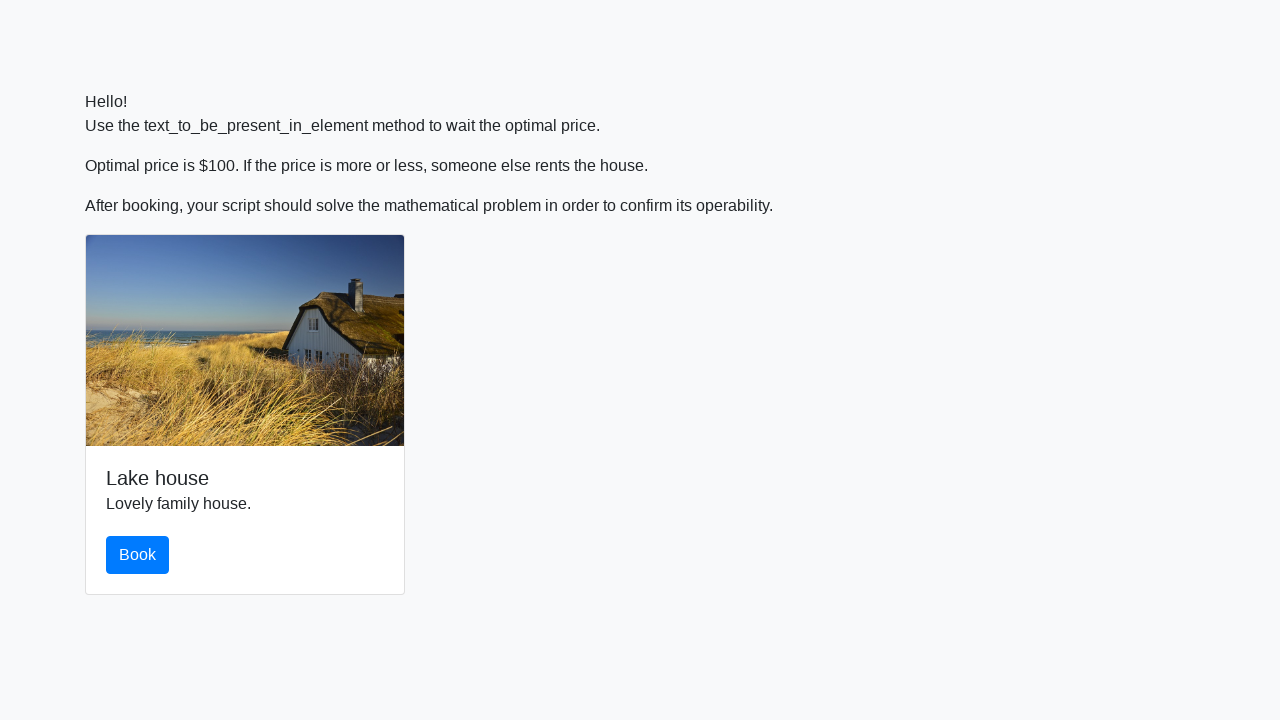

Waited 2 seconds to see submission result
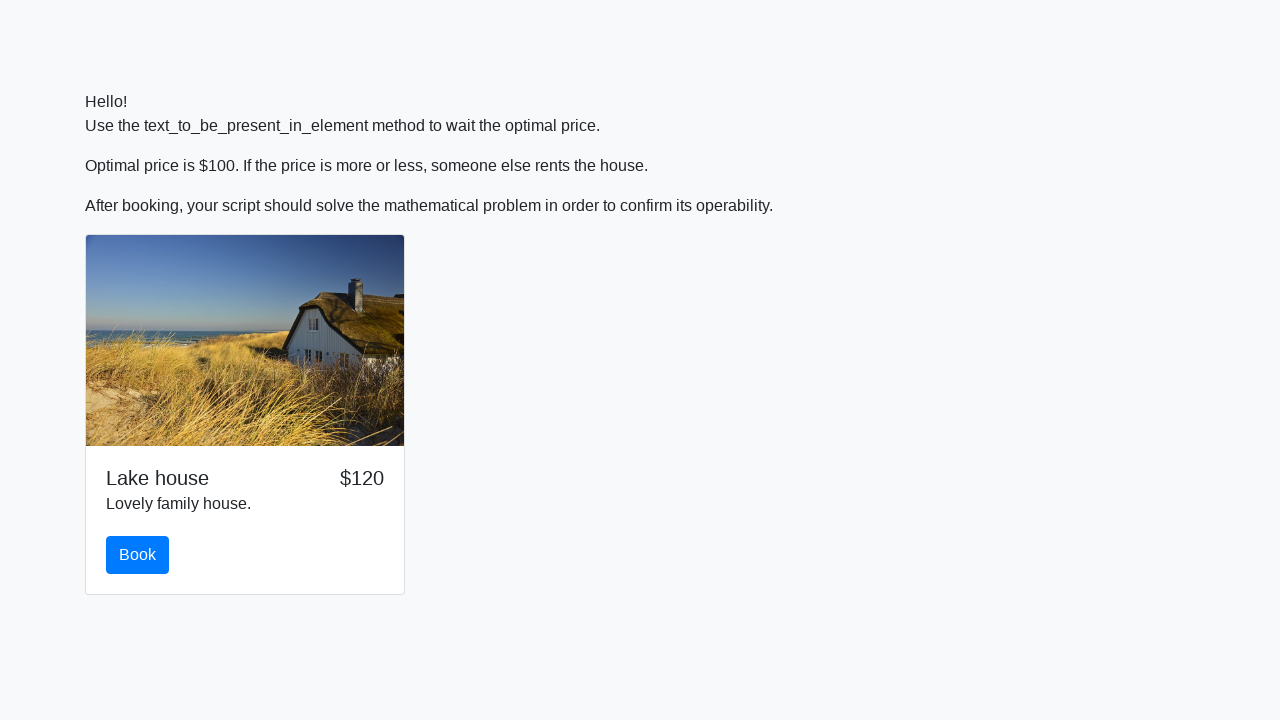

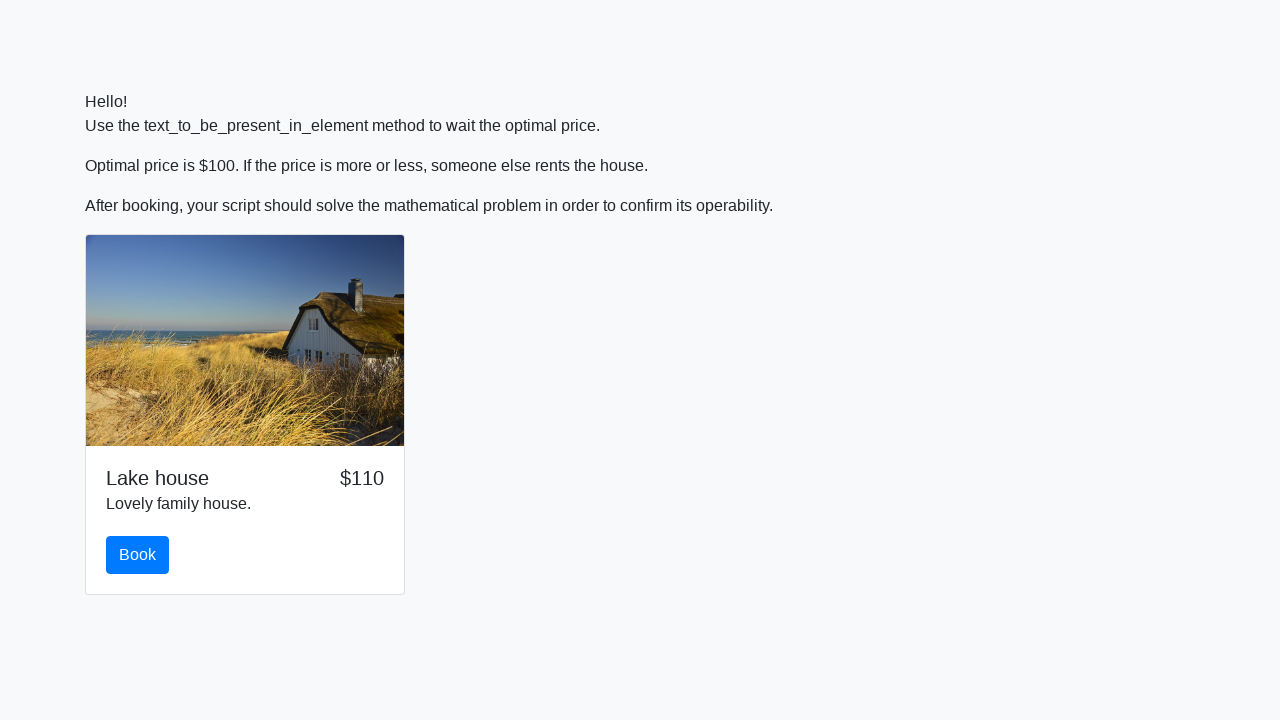